Tests the confirm password field functionality by filling password and confirm password fields with different values to verify field visibility and input capability.

Starting URL: https://buggy.justtestit.org/register

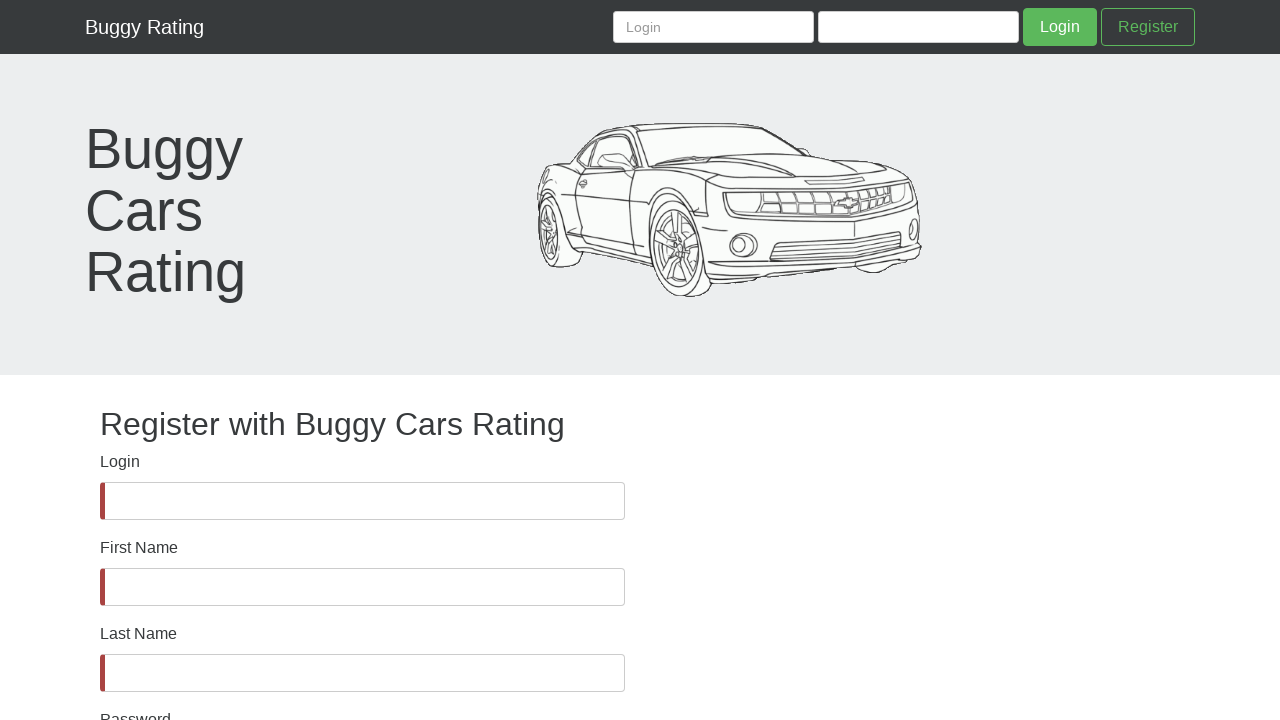

Filled password field with 'aswe' on #password
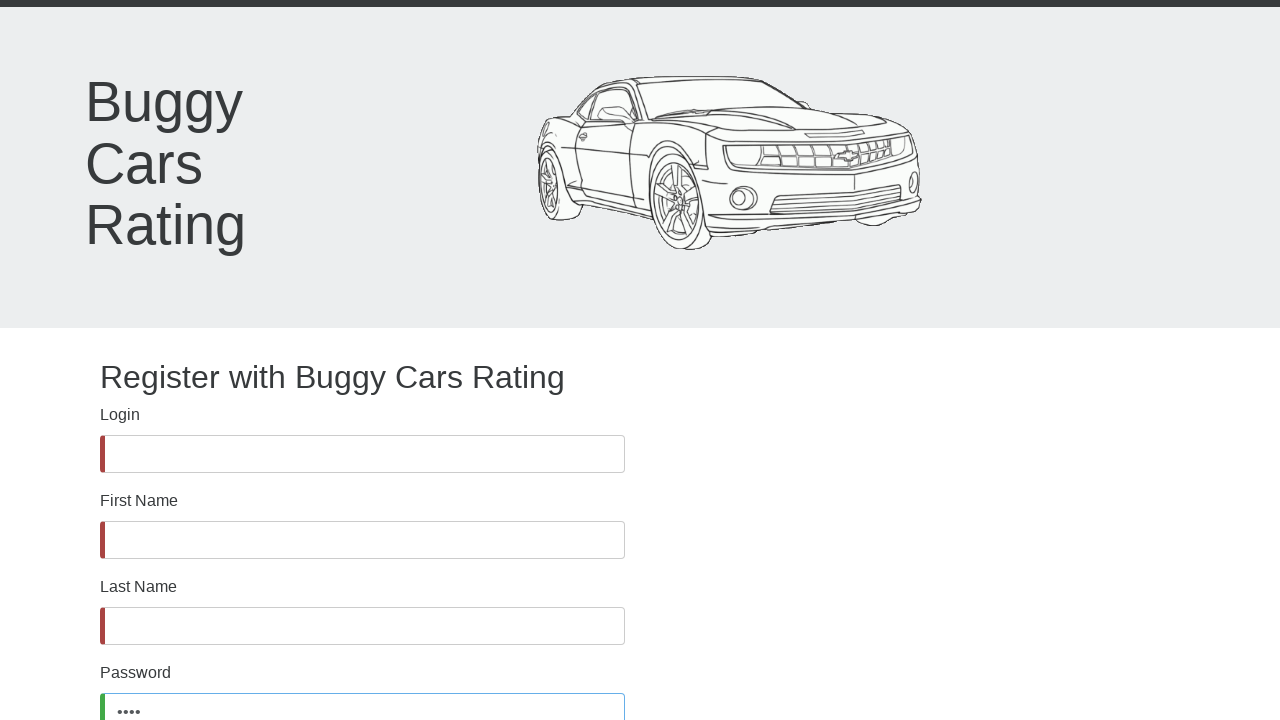

Confirm password field is visible
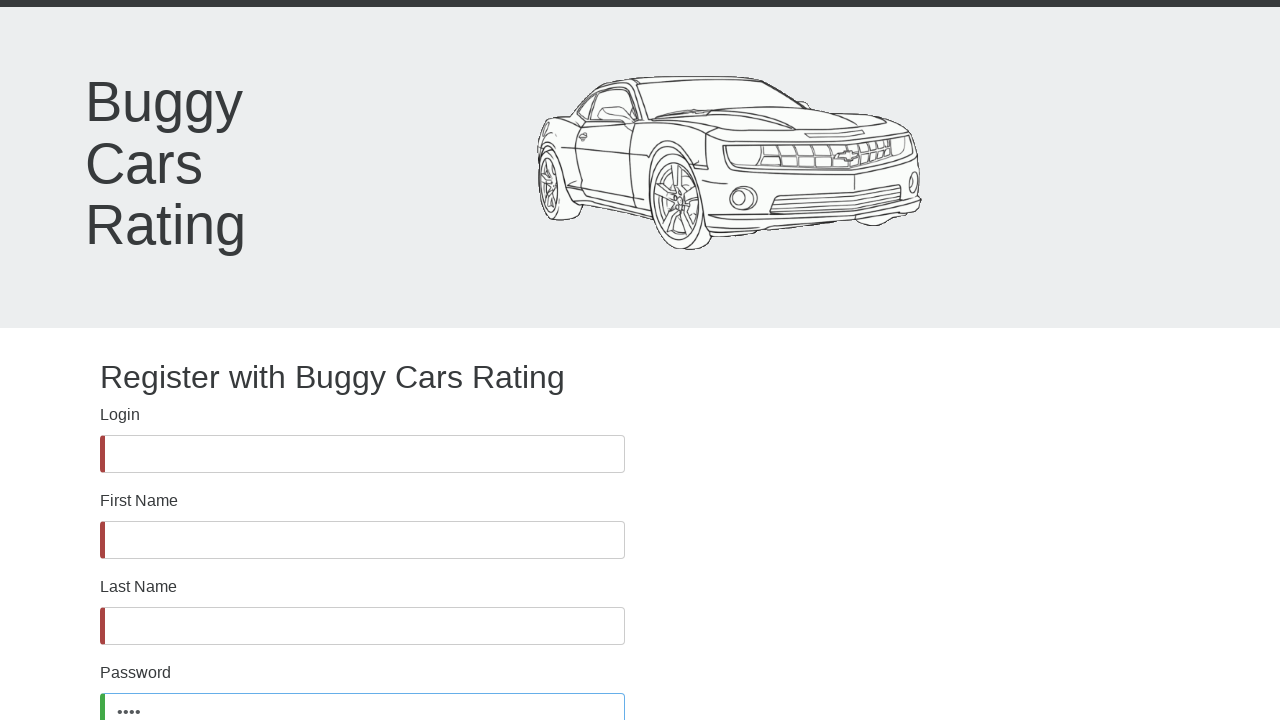

Filled confirm password field with 'ertp' (different from password) on #confirmPassword
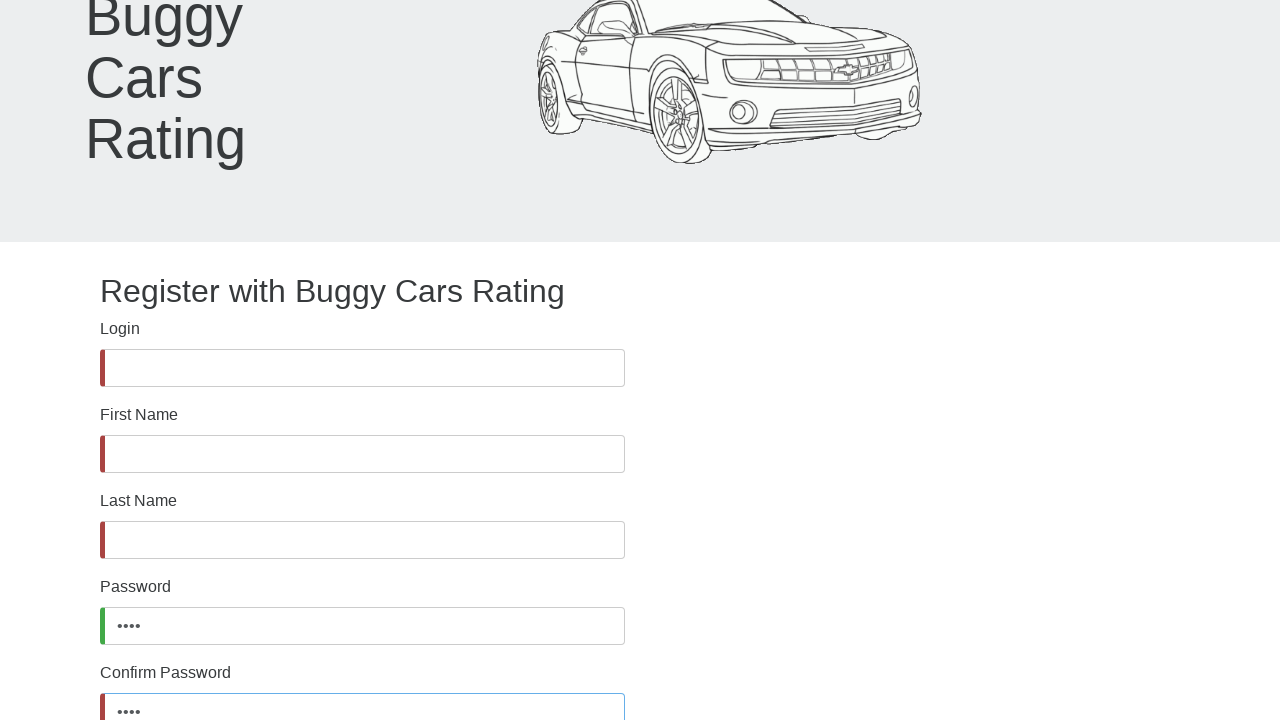

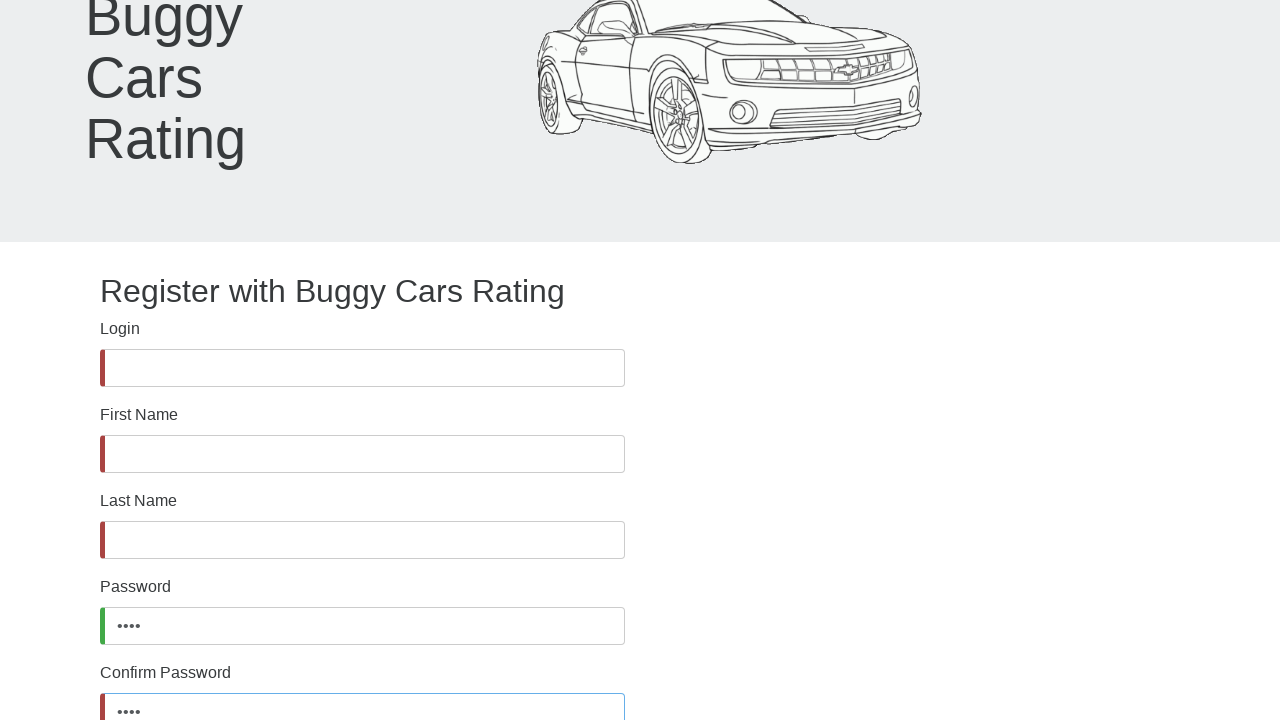